Tests file download functionality by navigating to a test page and clicking on a ZIP file download link to verify the download triggers correctly.

Starting URL: http://omayo.blogspot.com/p/page7.html

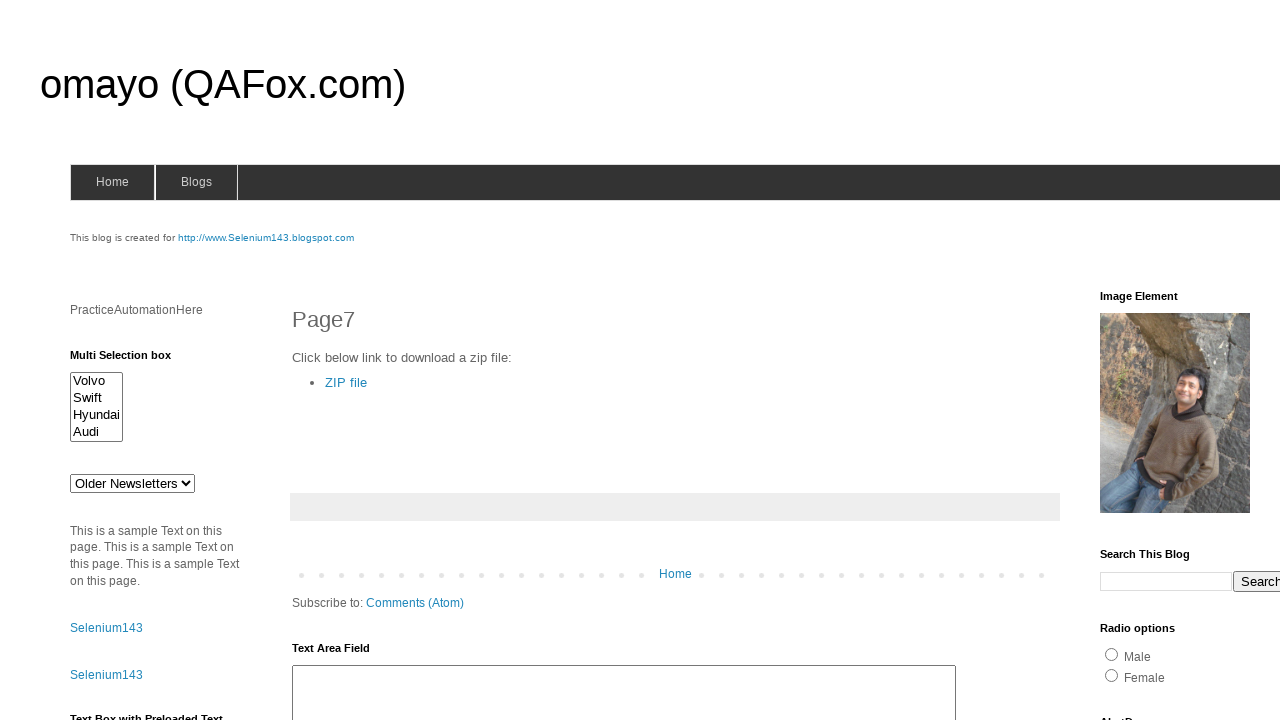

Clicked ZIP file download link at (346, 382) on a:text('ZIP file')
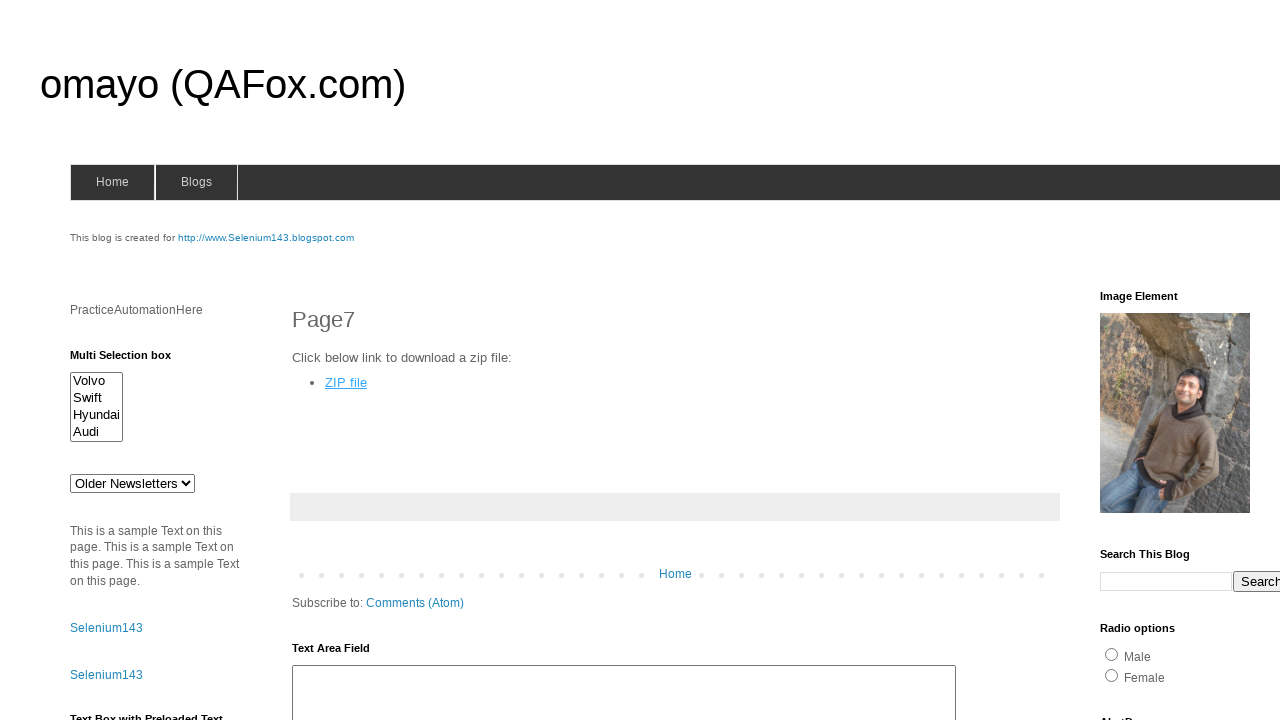

Download completed successfully
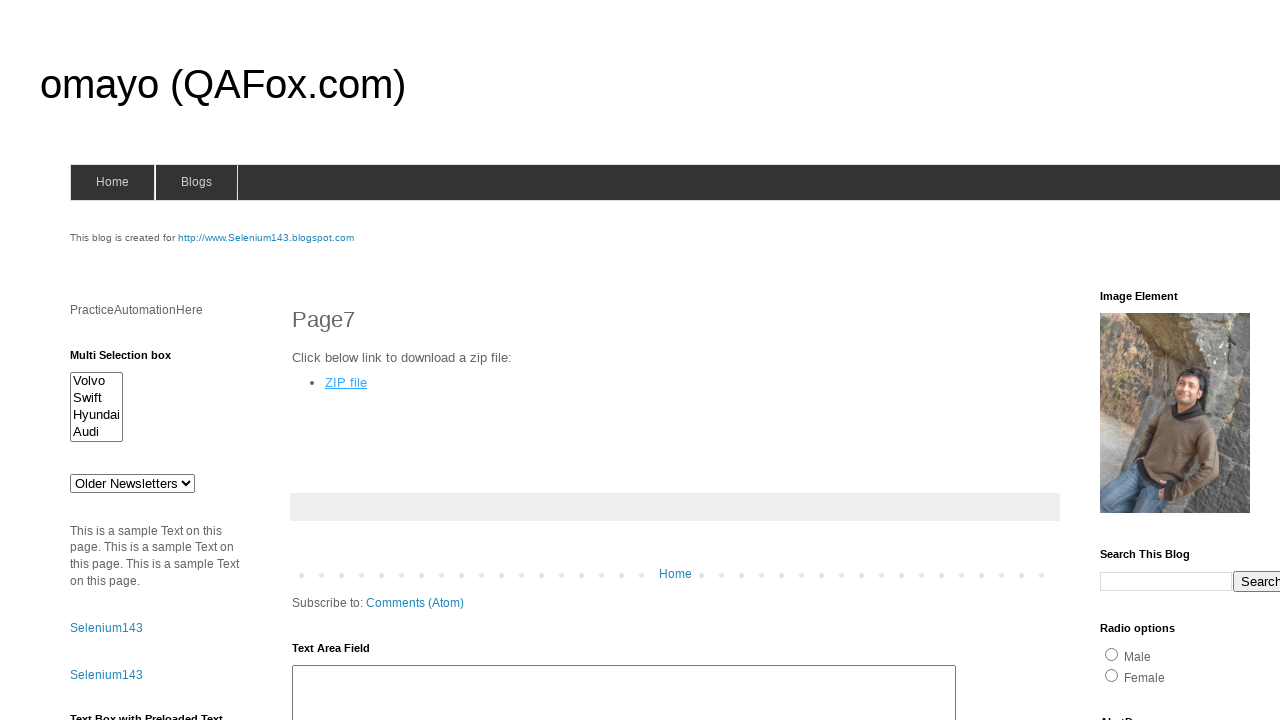

Retrieved download file path
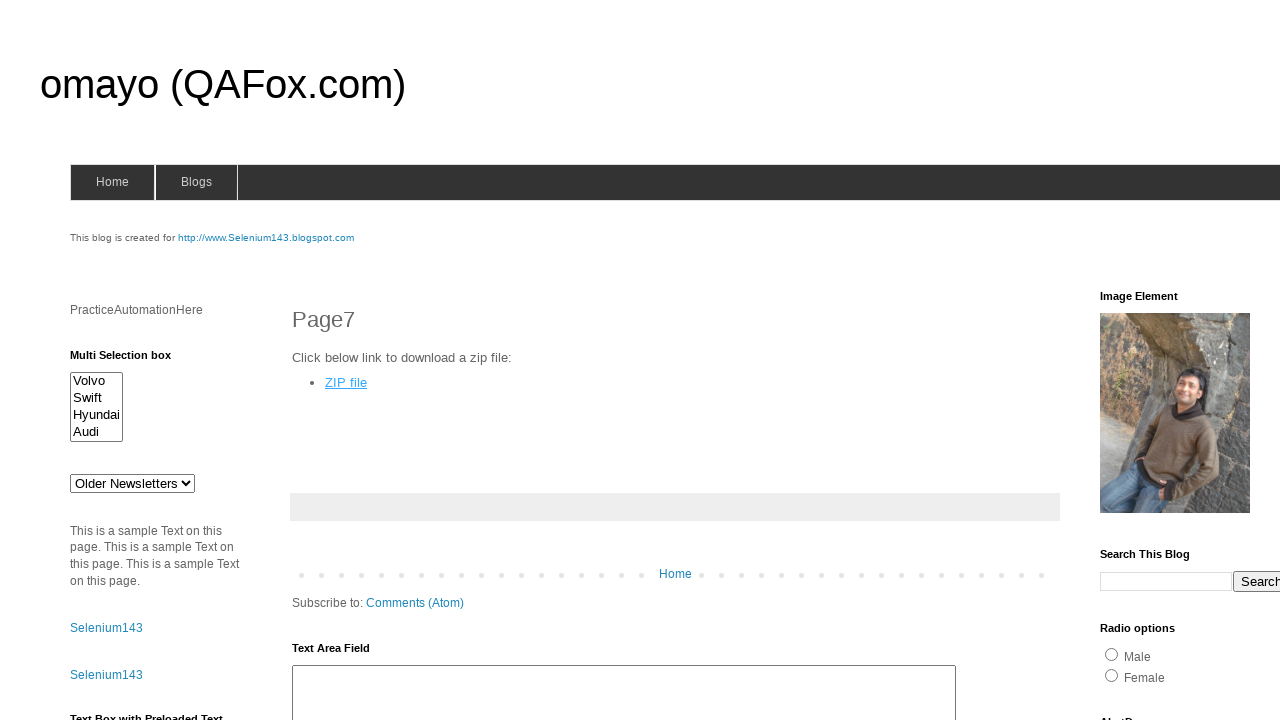

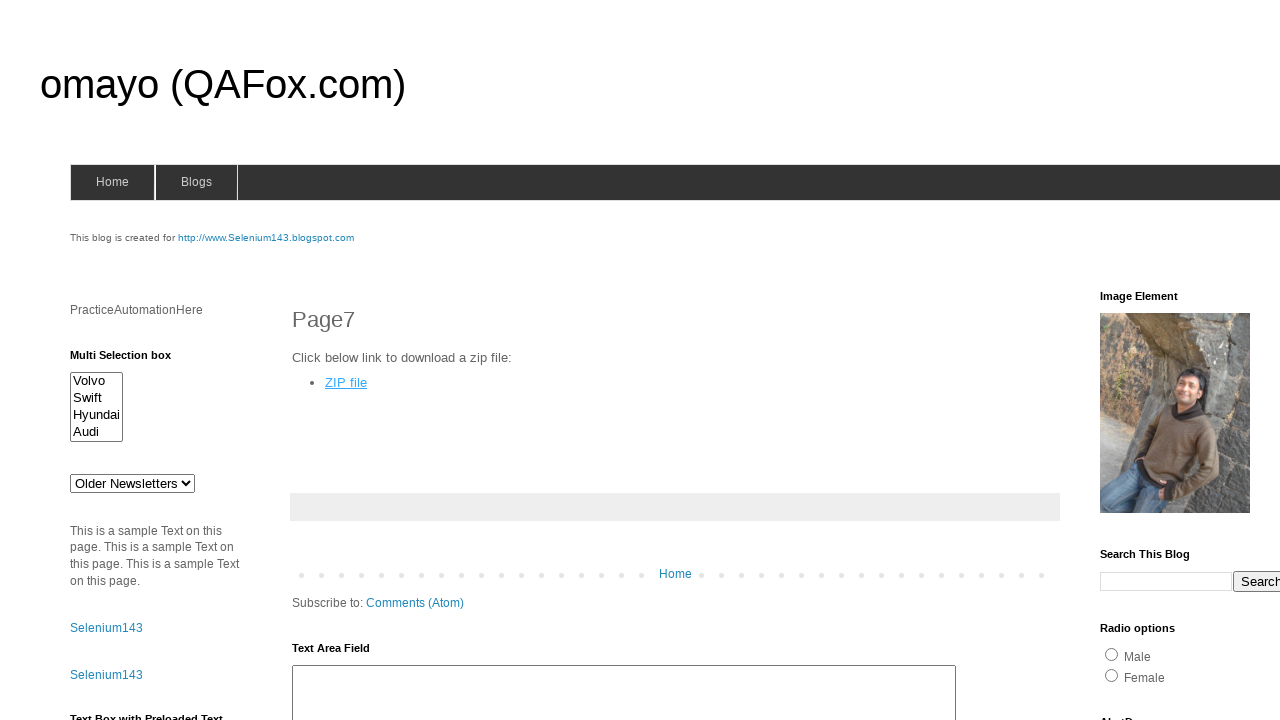